Tests JavaScript alert prompt functionality by clicking the prompt button, entering text, and accepting the alert

Starting URL: https://practice.cydeo.com/javascript_alerts

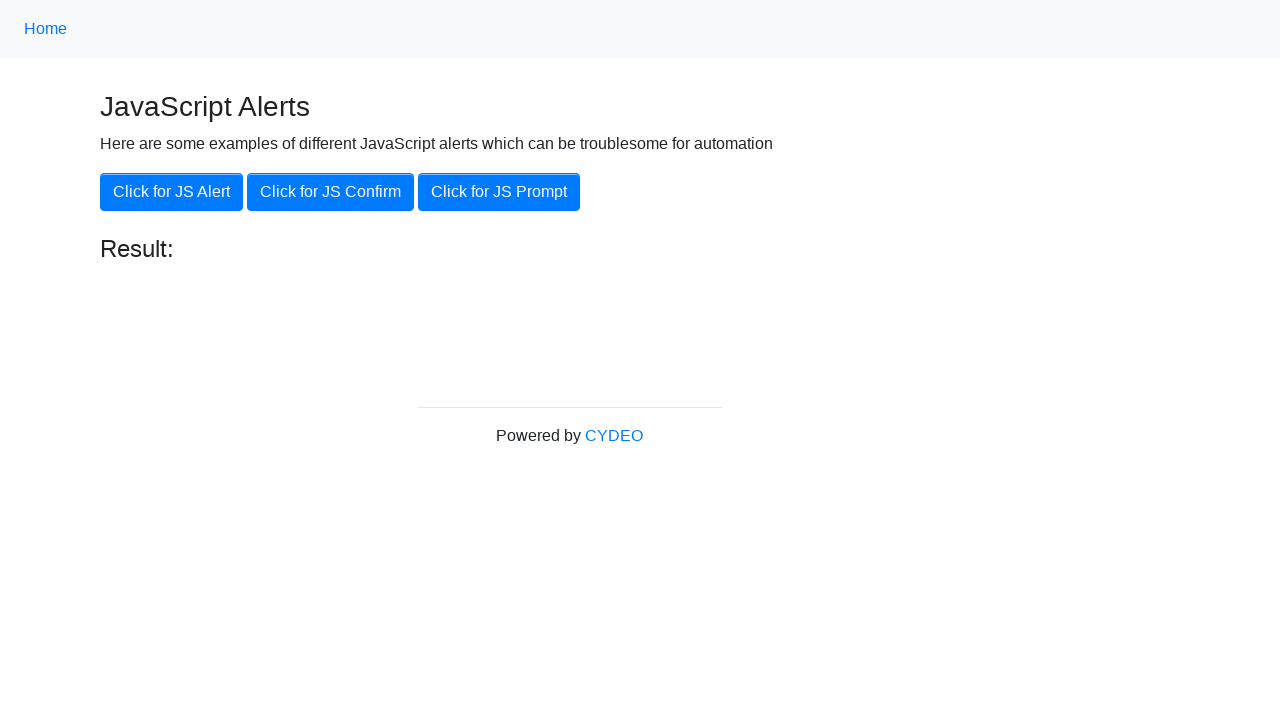

Clicked the prompt button to trigger JavaScript prompt dialog at (499, 192) on xpath=//button[@onclick='jsPrompt()']
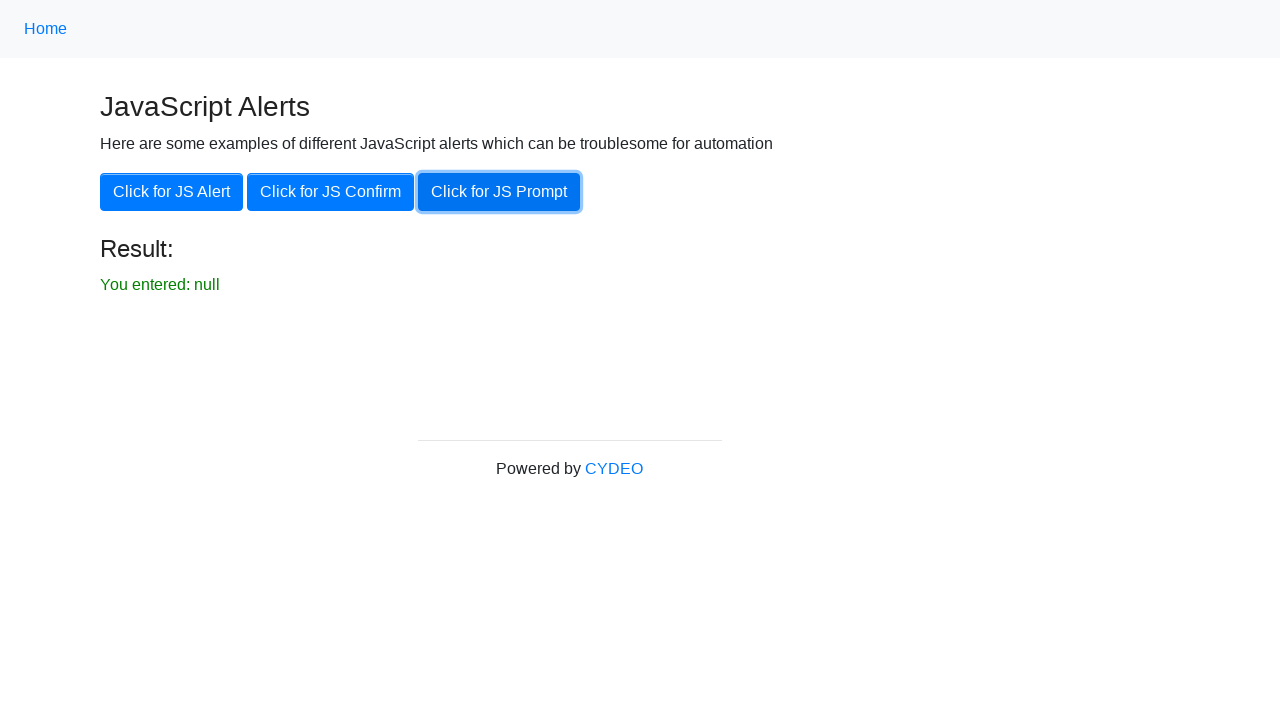

Set up dialog handler to accept prompt with text 'John Smith'
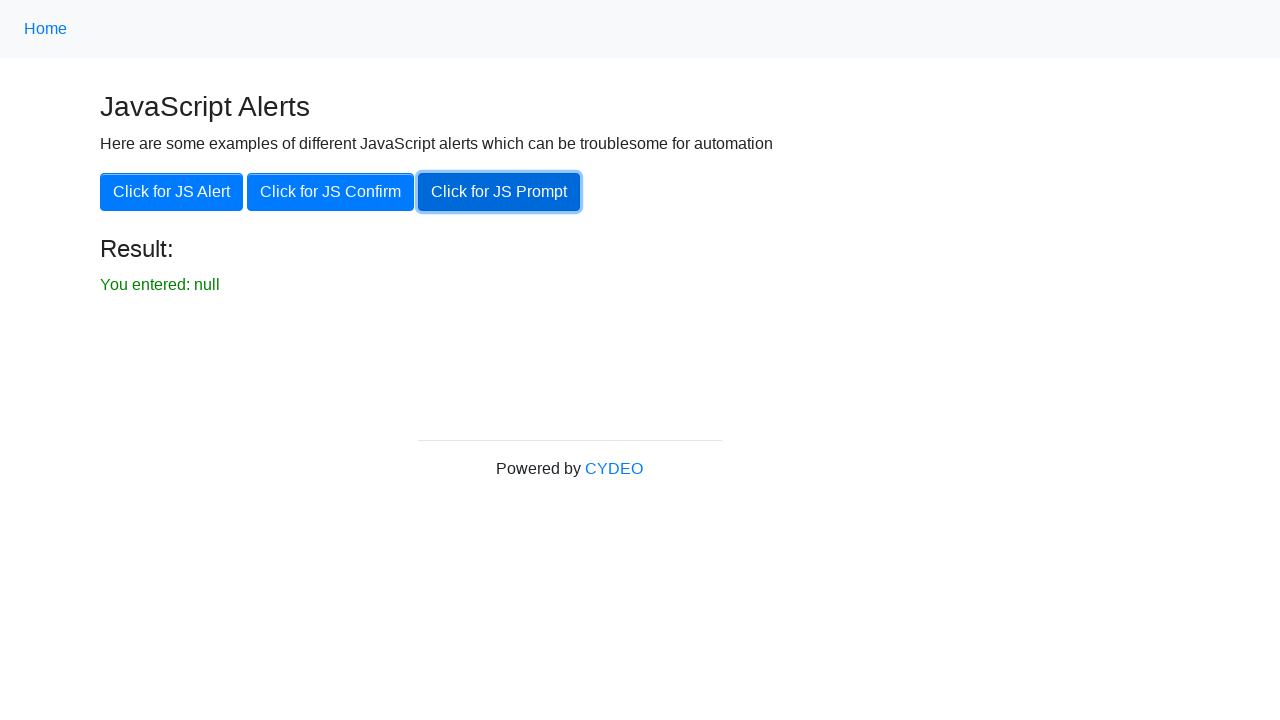

Clicked the prompt button again to trigger the JavaScript prompt dialog at (499, 192) on xpath=//button[@onclick='jsPrompt()']
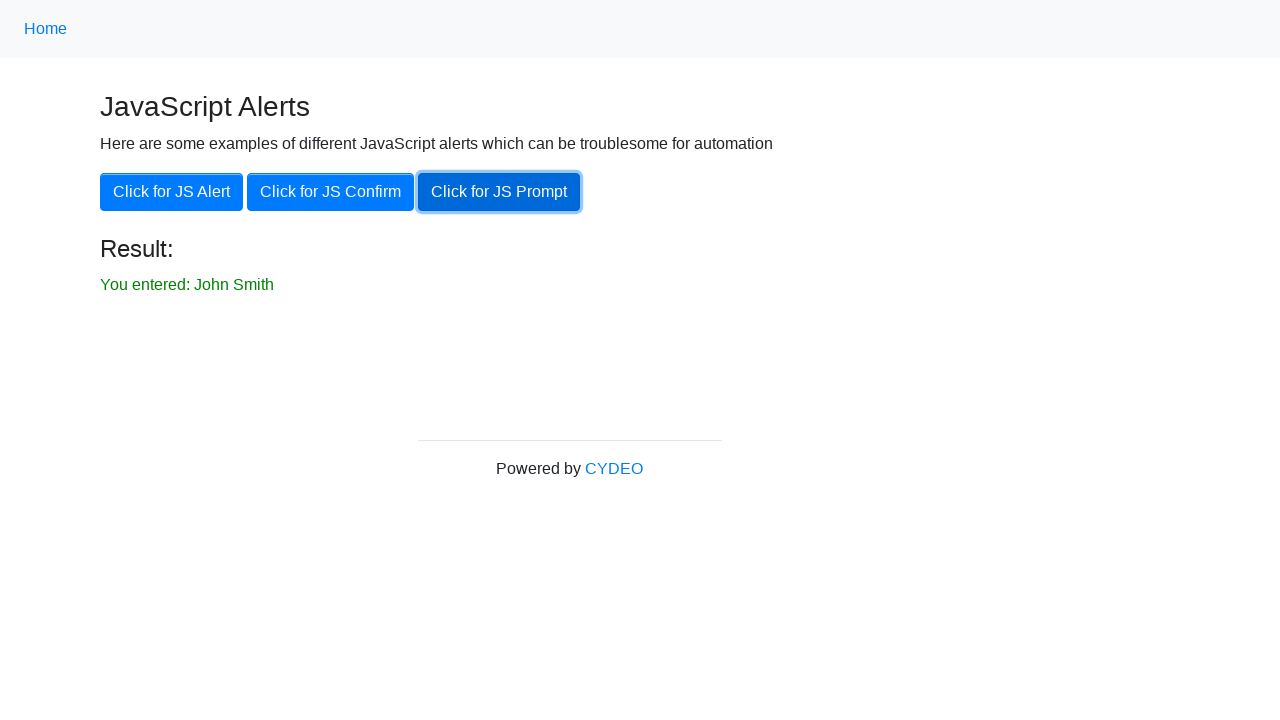

Waited for prompt result to be displayed
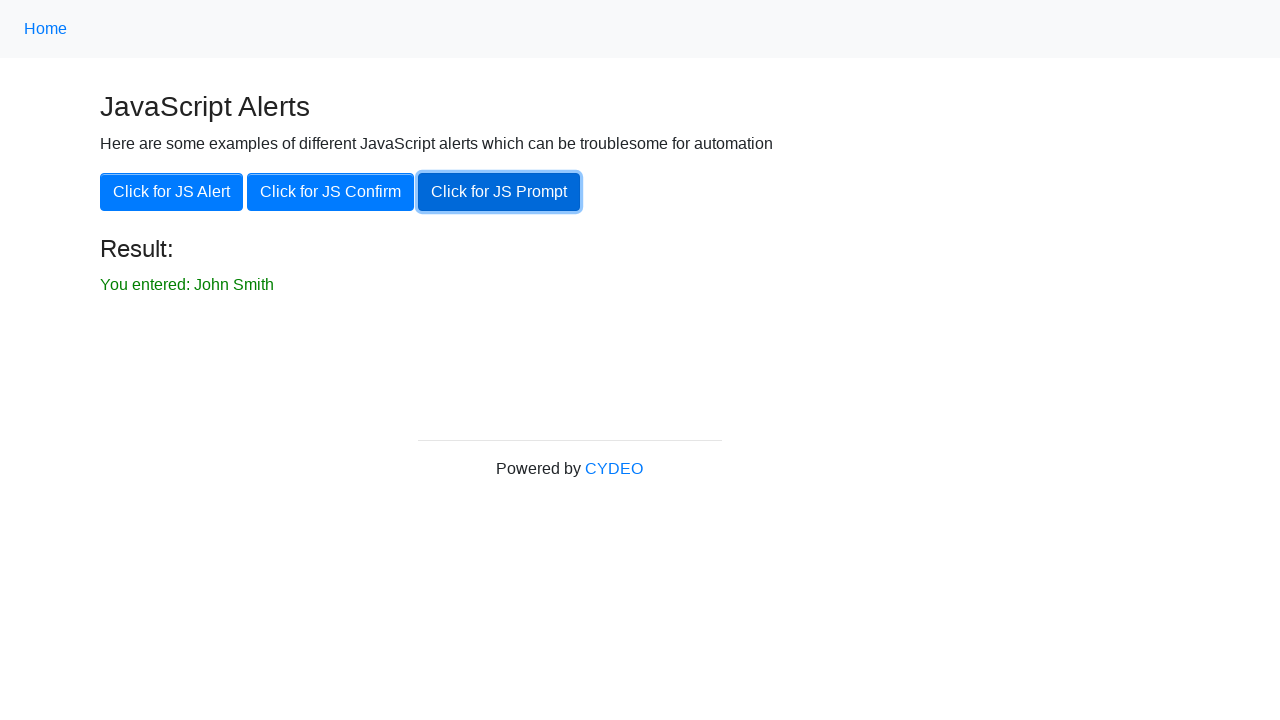

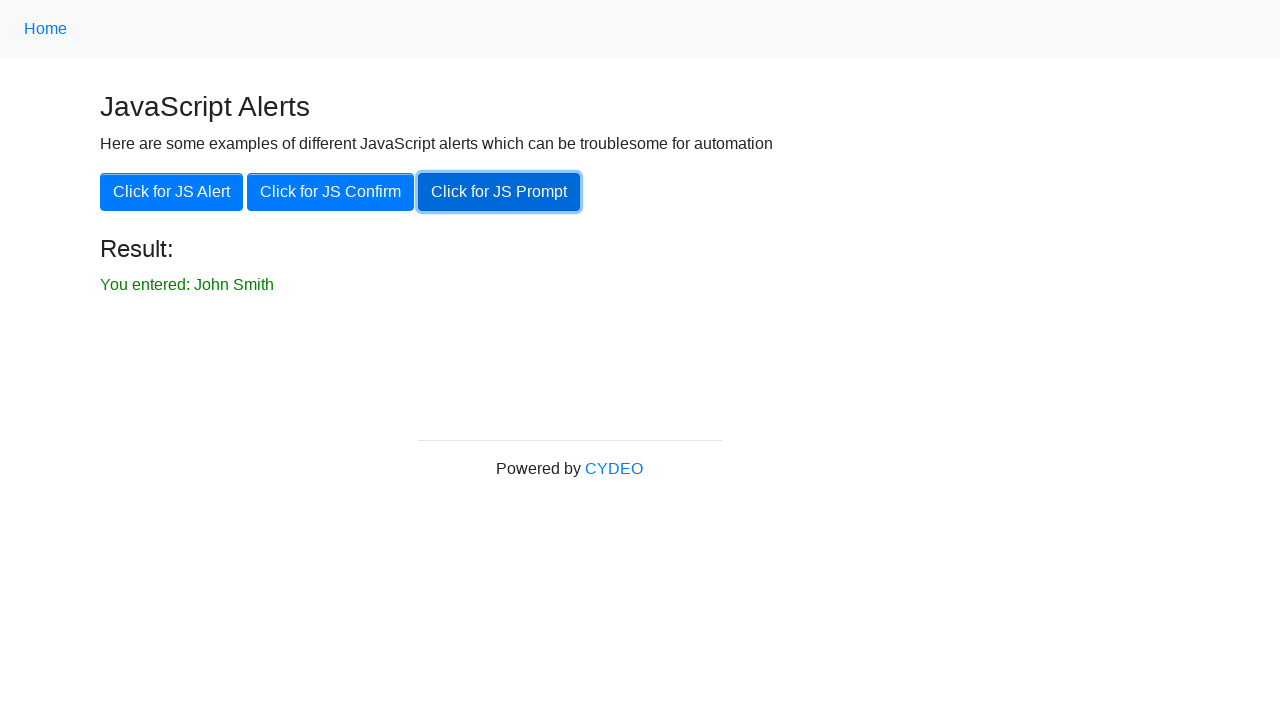